Tests JavaScript confirmation alert handling by triggering a confirm dialog and accepting it

Starting URL: https://the-internet.herokuapp.com/javascript_alerts

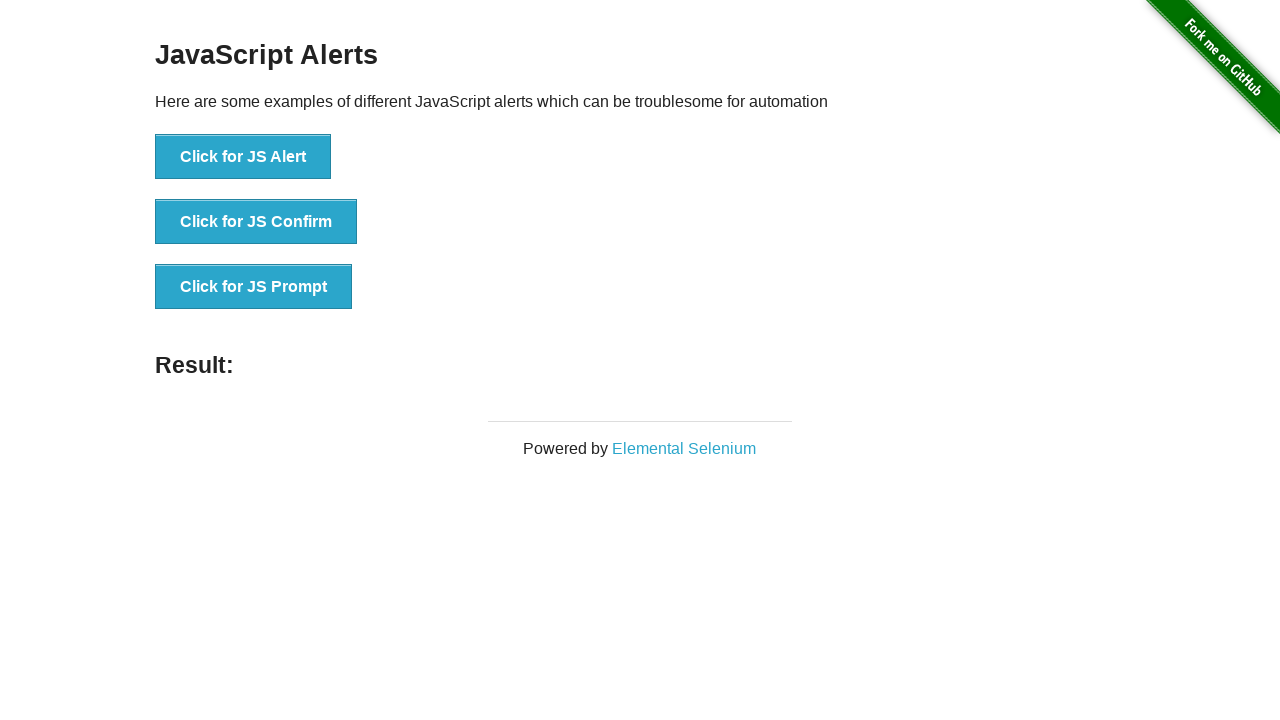

Clicked button to trigger JavaScript confirm alert at (256, 222) on xpath=//button[@onclick='jsConfirm()']
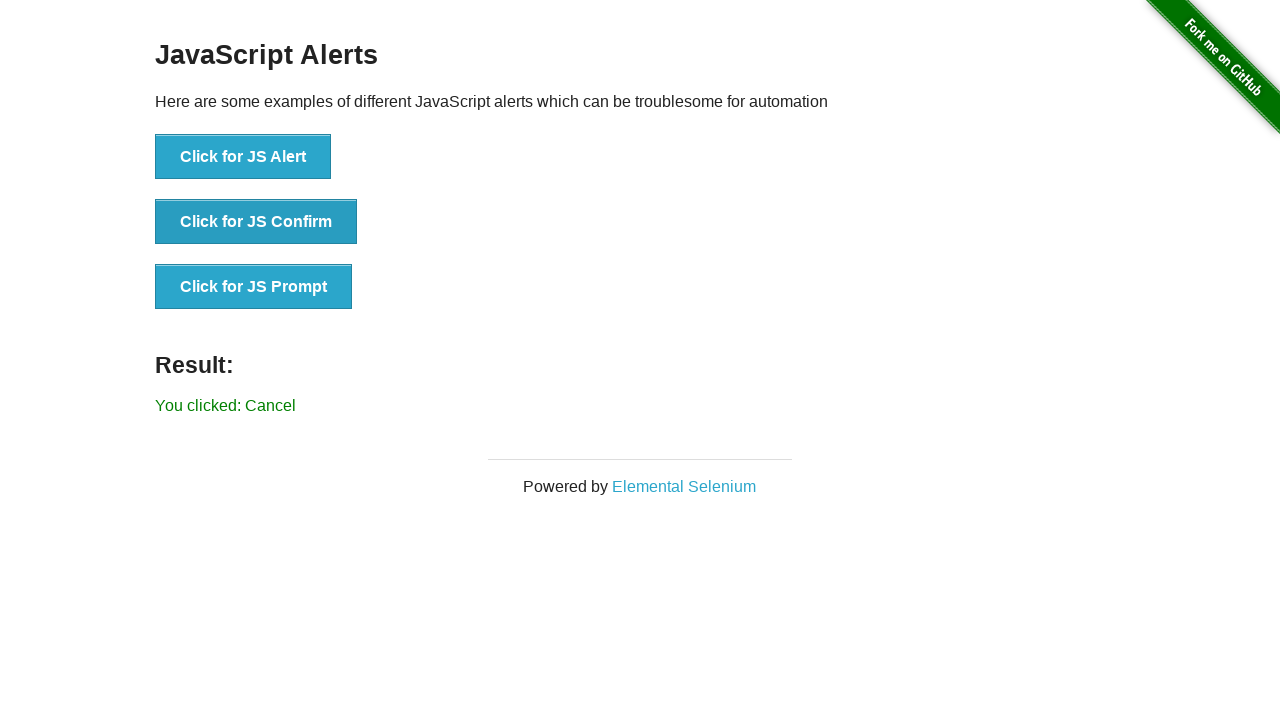

Set up dialog handler to accept confirmation alerts
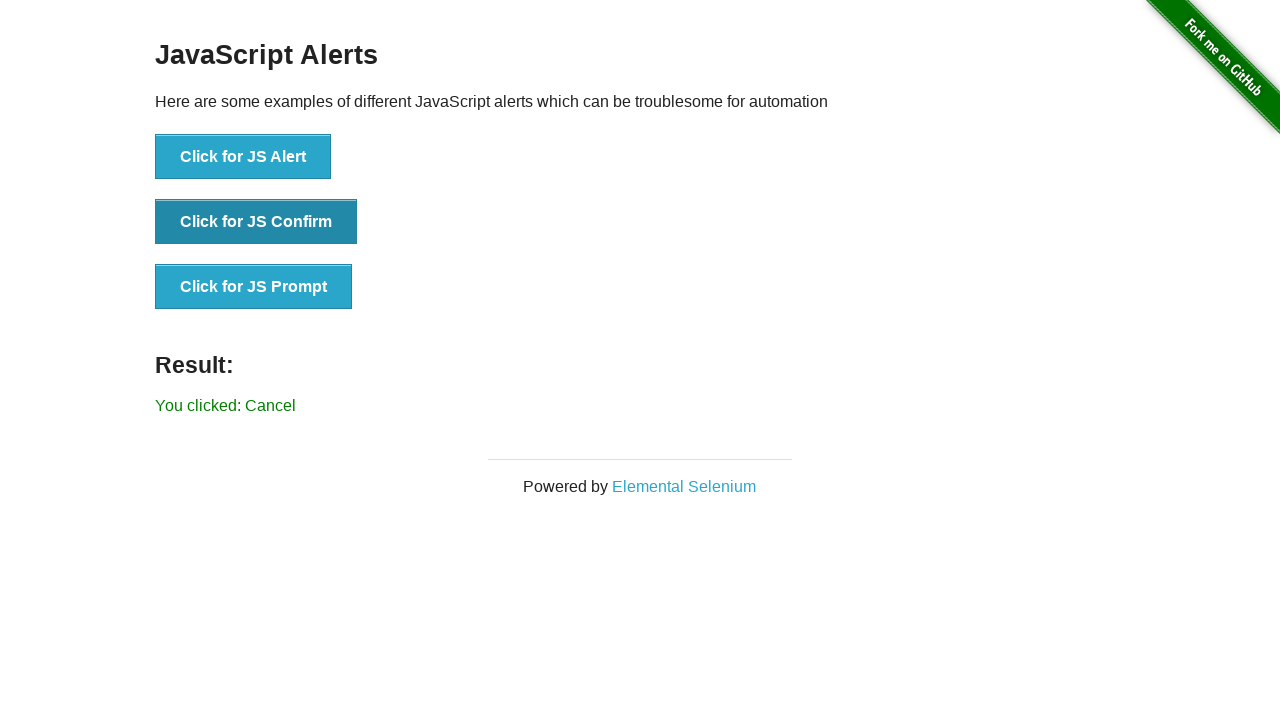

Clicked button to trigger JavaScript confirm alert and accepted it at (256, 222) on xpath=//button[@onclick='jsConfirm()']
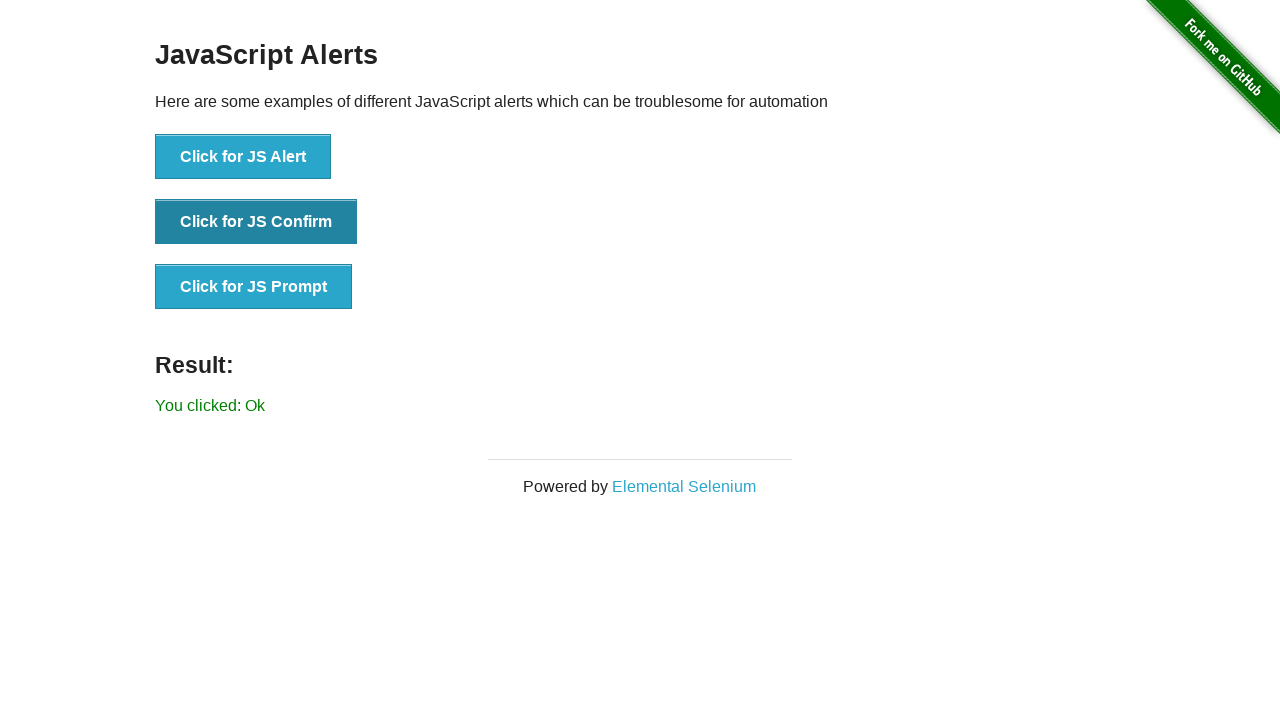

Waited for result element to appear
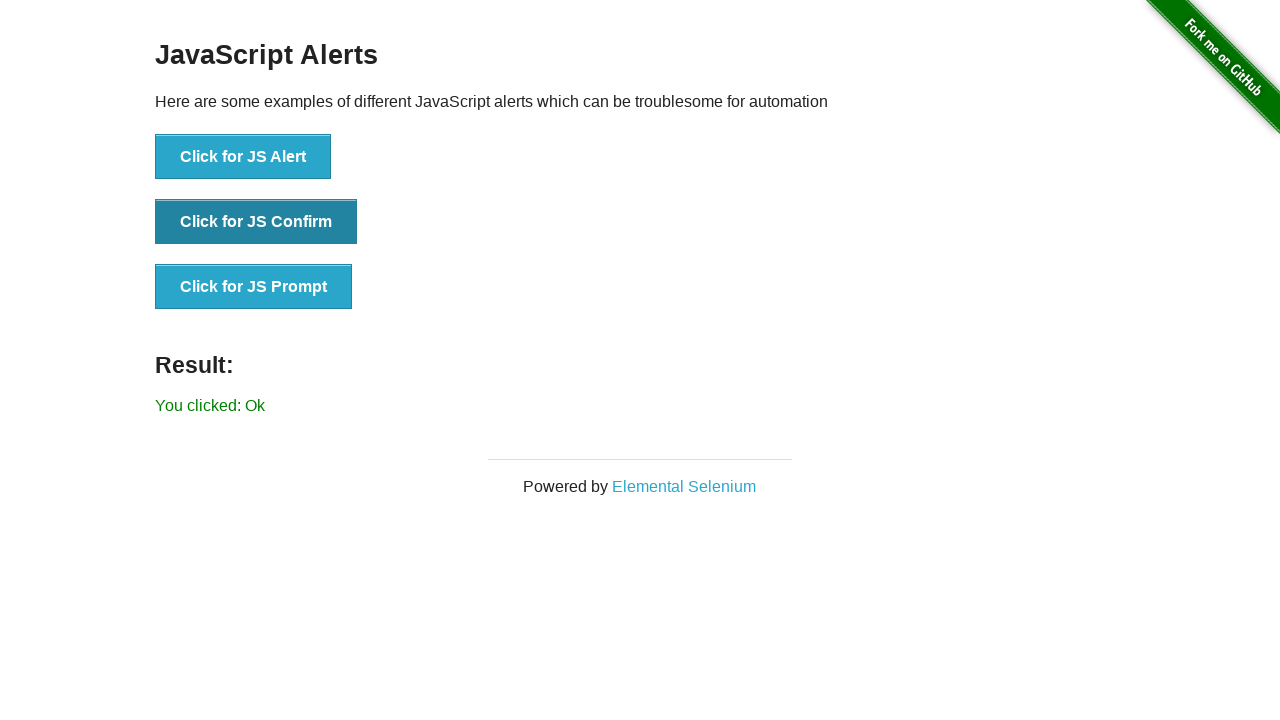

Retrieved result text: You clicked: Ok
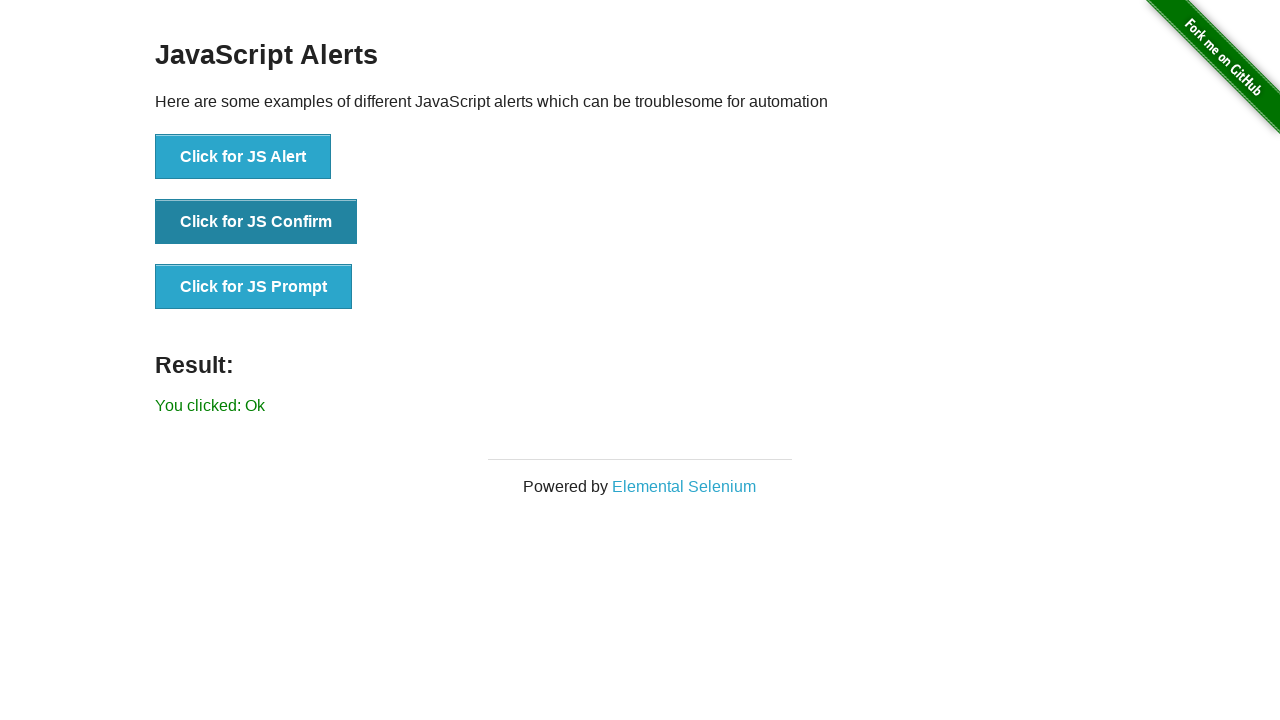

Printed result text to console
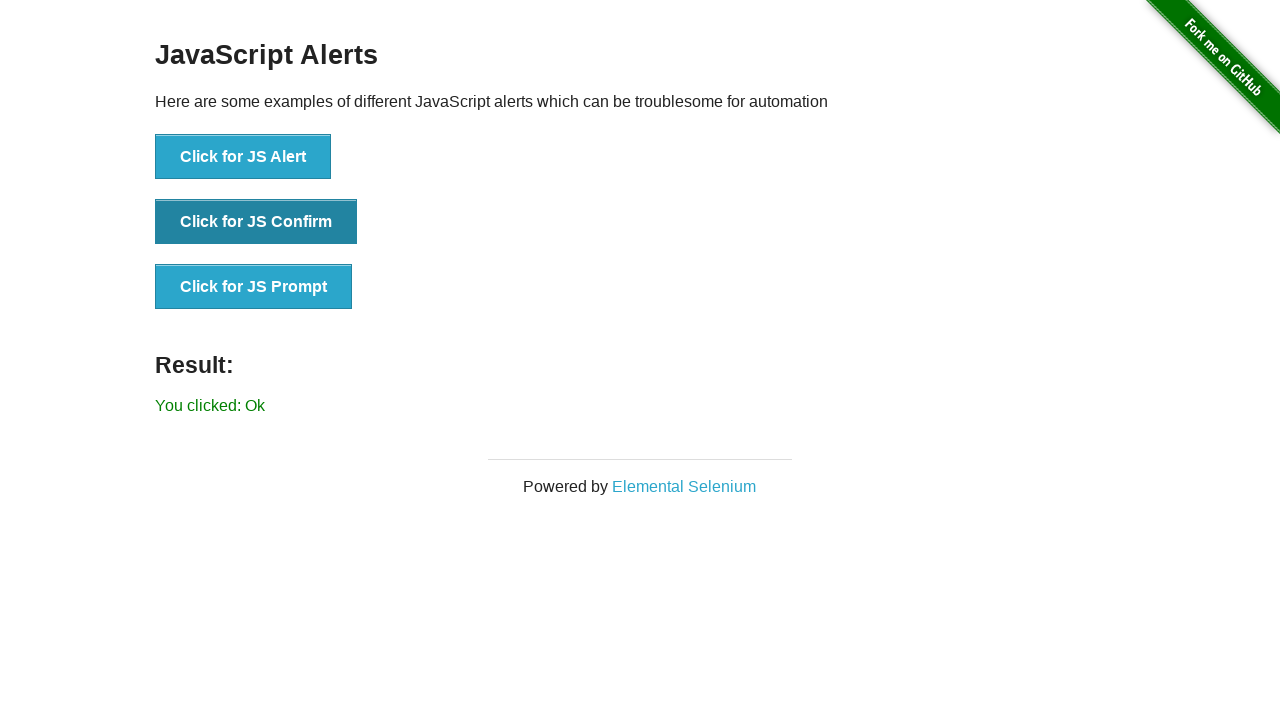

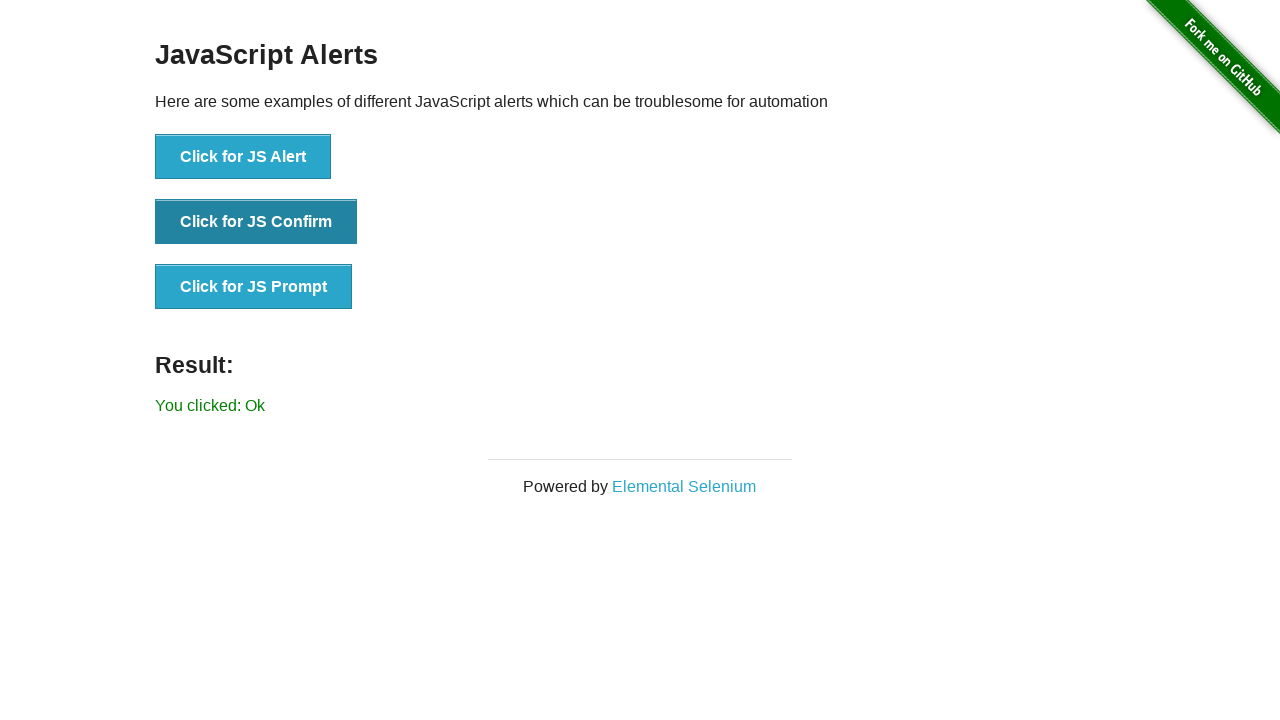